Navigates to the Rahul Shetty Academy Automation Practice page and waits for it to load. The original script only takes a screenshot without any interactive browser actions.

Starting URL: https://rahulshettyacademy.com/AutomationPractice/

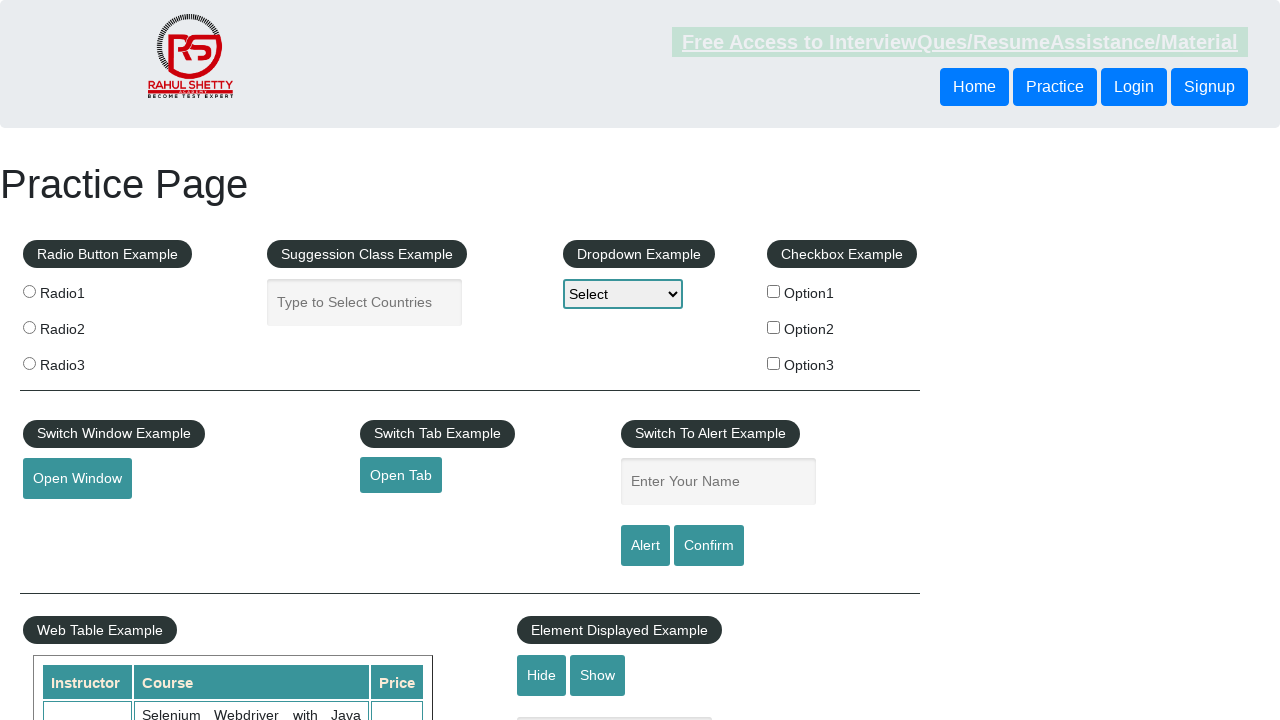

Waited for radio button example element to load on Rahul Shetty Academy Automation Practice page
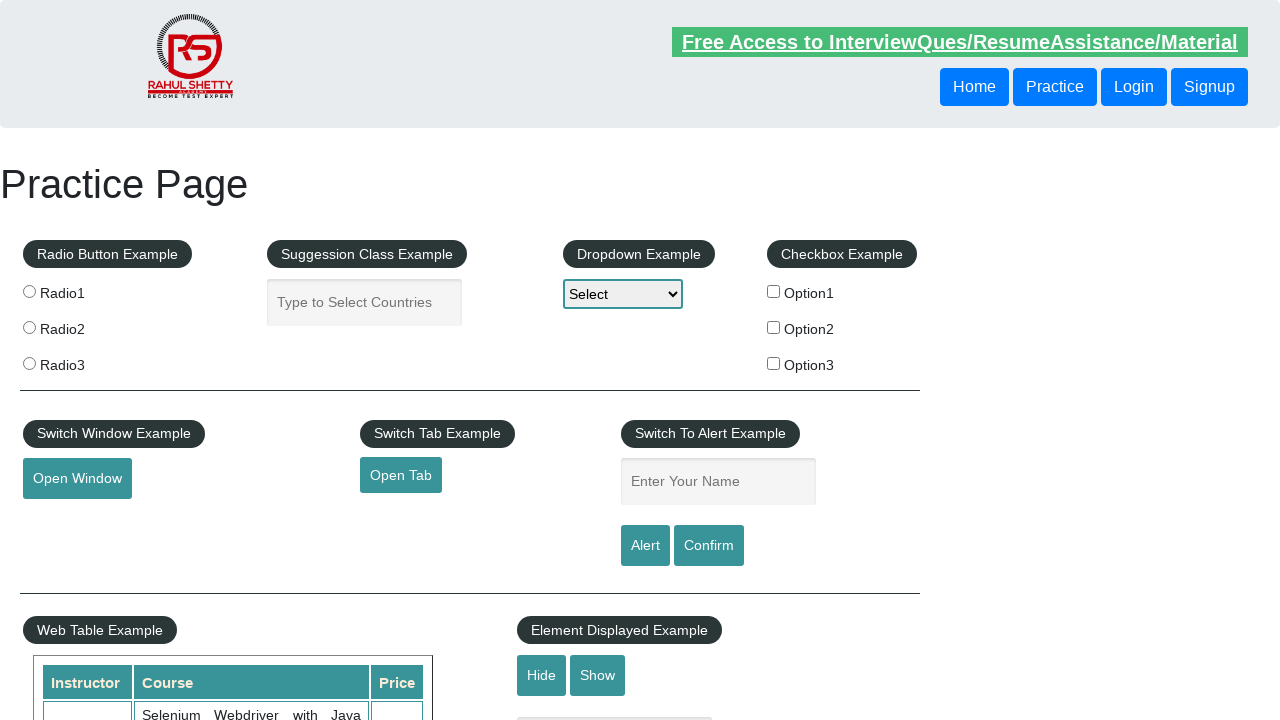

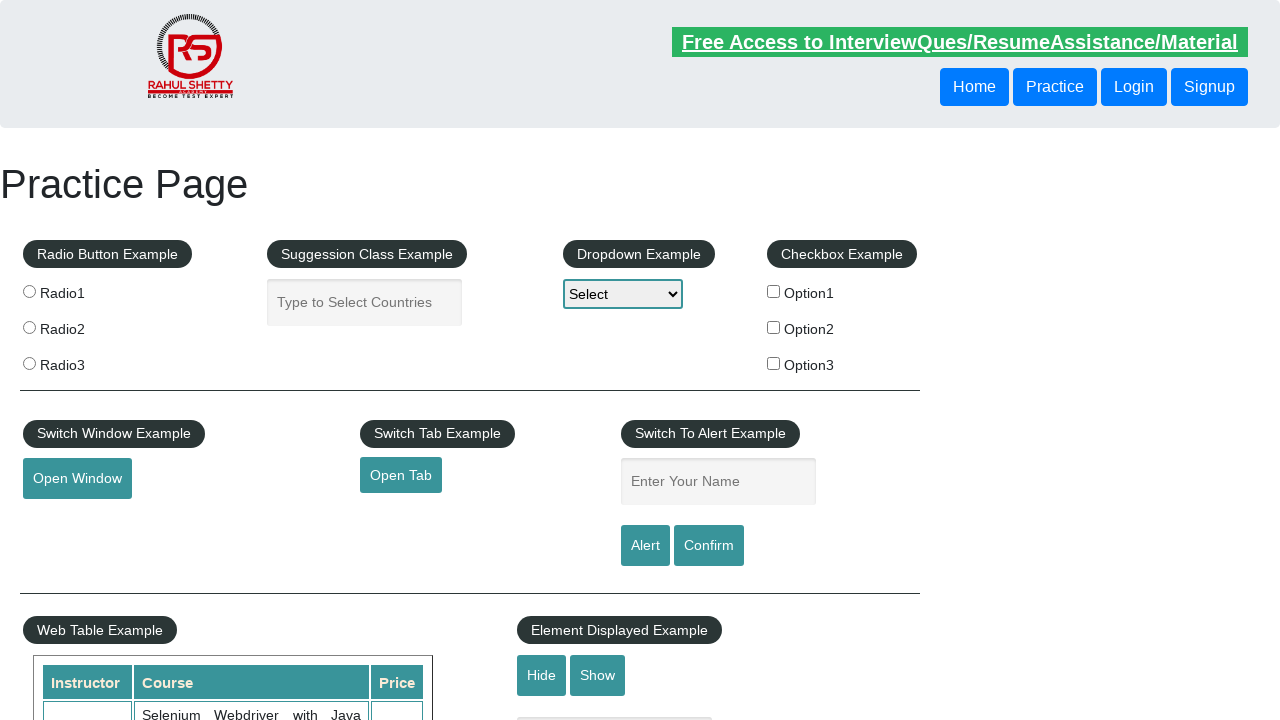